Tests navigation on demoblaze.com e-commerce demo site by scrolling down the page, clicking the "Next" pagination button, and then clicking on a product item.

Starting URL: https://www.demoblaze.com/

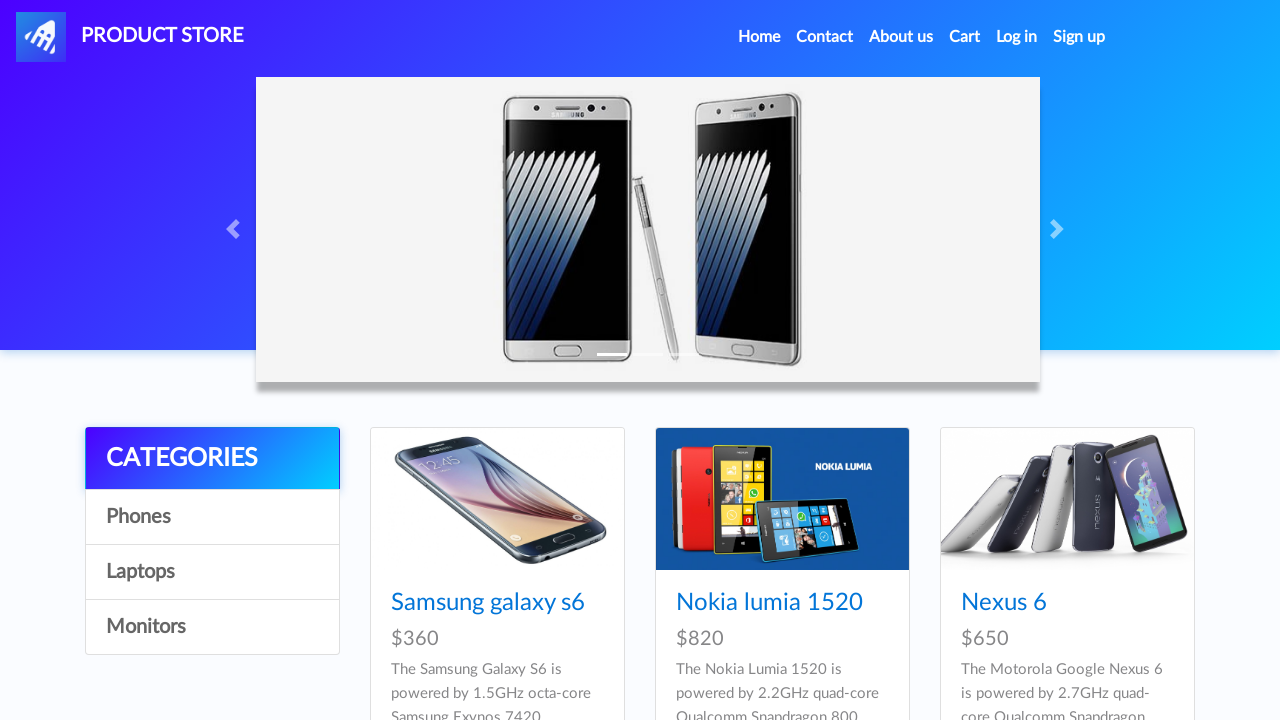

Scrolled down page to reveal more content
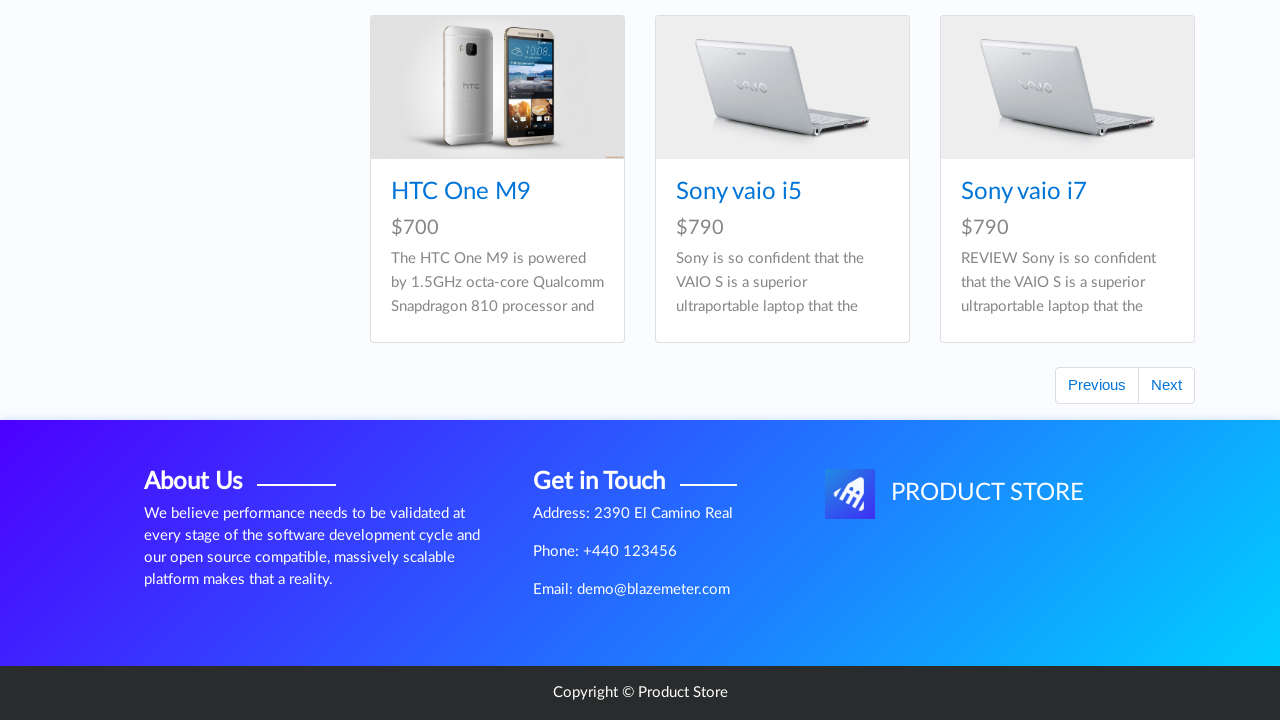

Clicked 'Next' pagination button at (1166, 385) on #next2
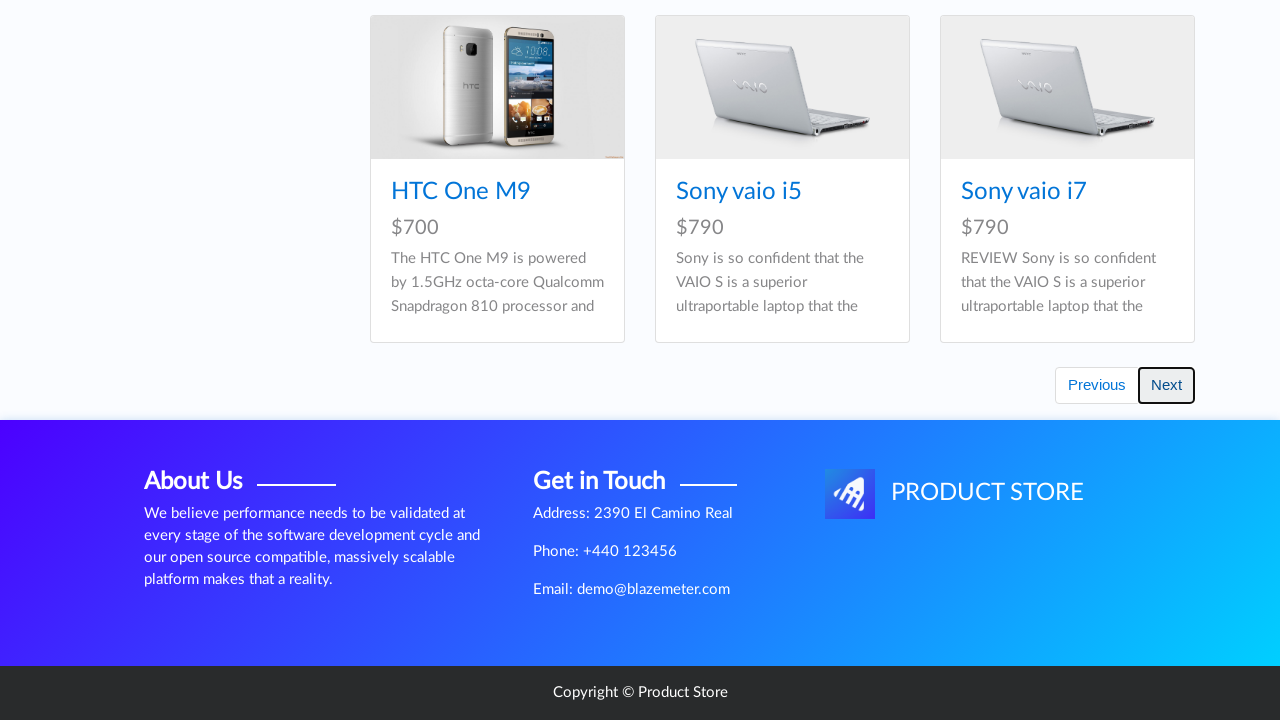

Waited for products to load after pagination
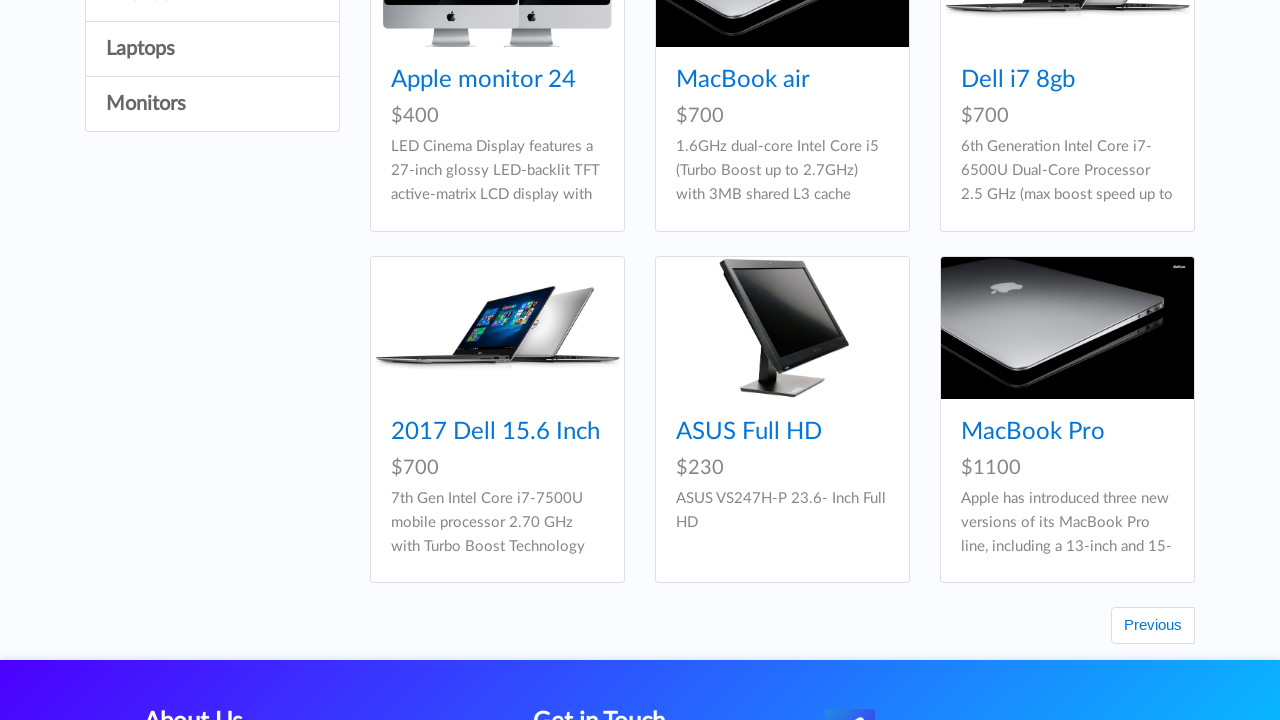

Clicked on the first product item at (484, 80) on xpath=//*[@id='tbodyid']/div[1]/div/div/h4/a
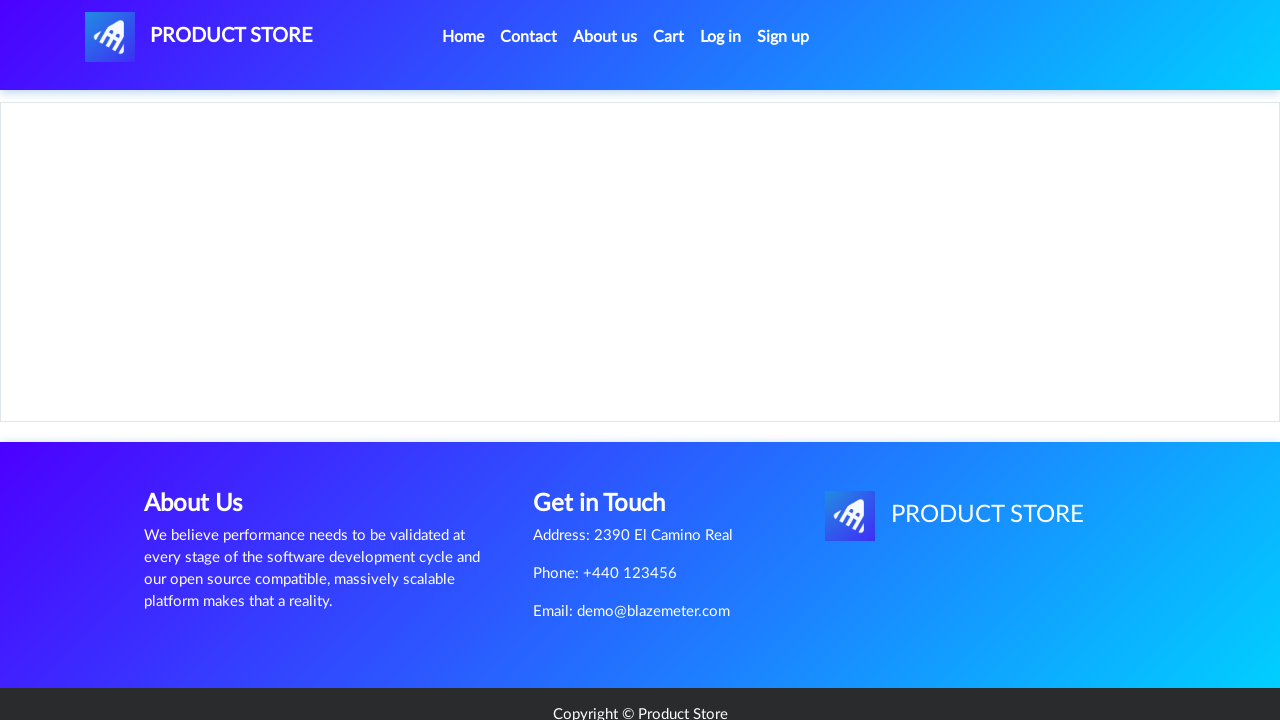

Product page loaded successfully
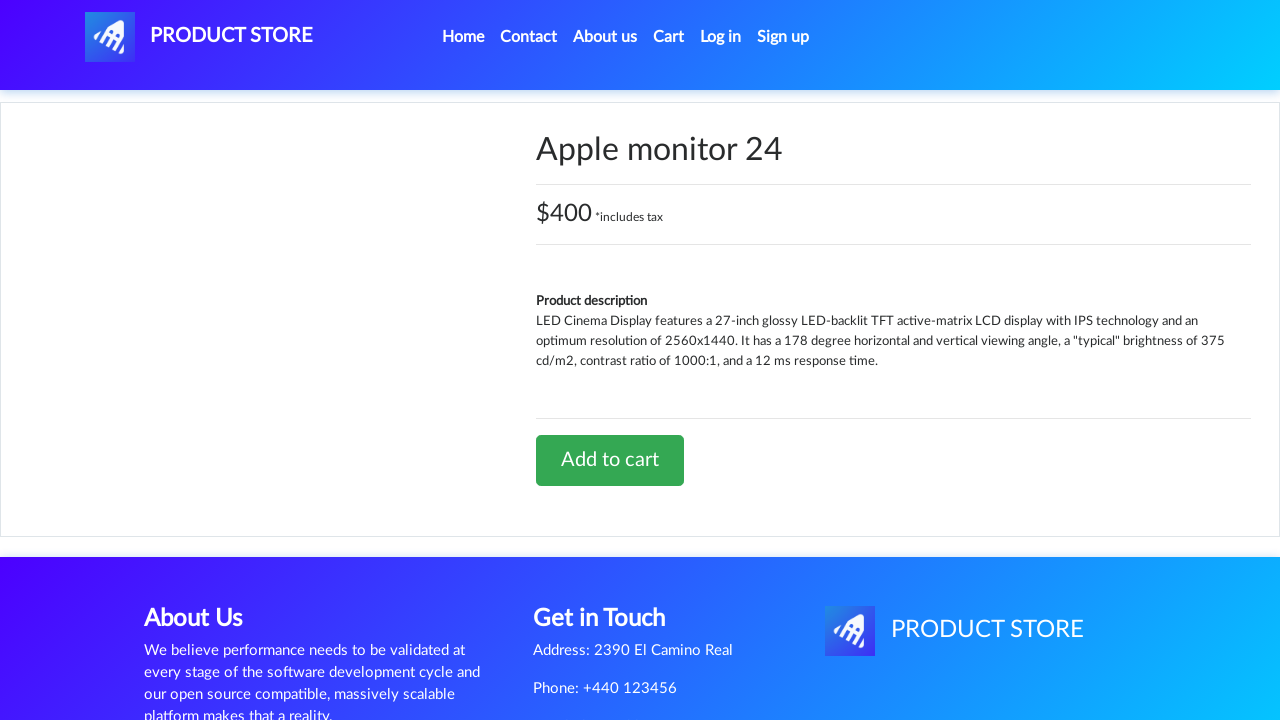

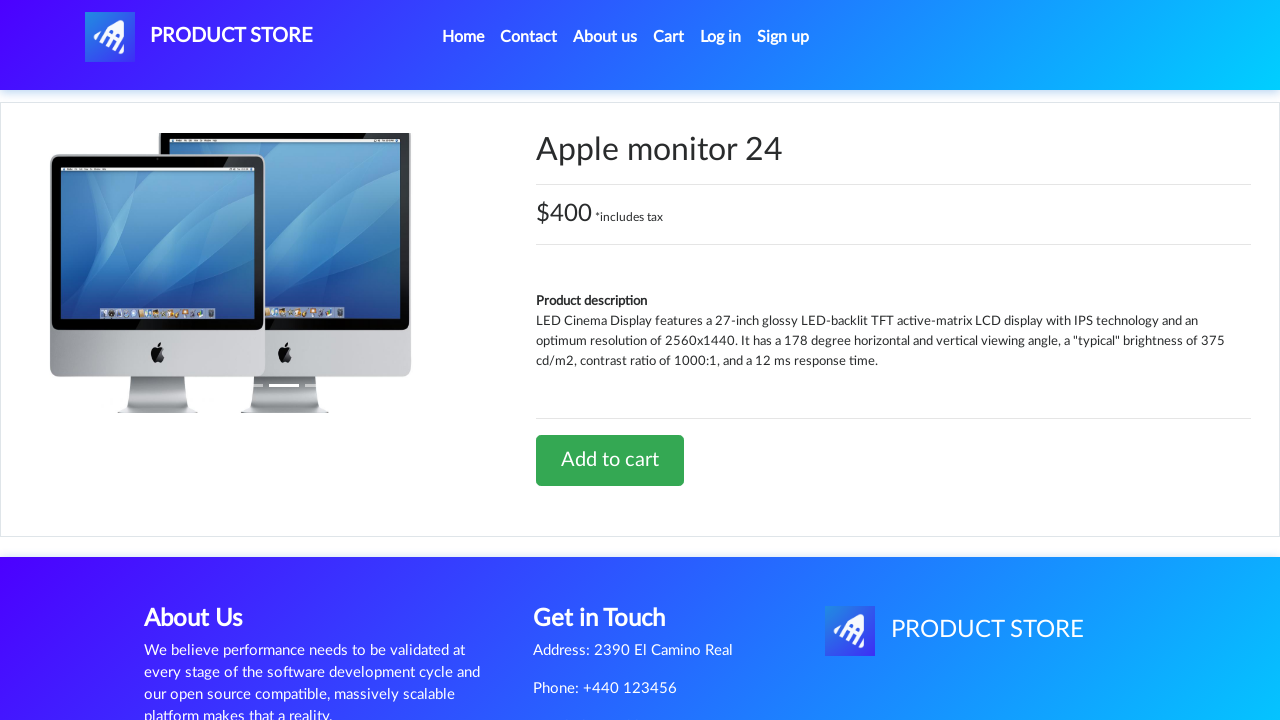